Tests a simple form submission by filling in first name, last name, email, and contact number fields, then verifying the success alert

Starting URL: https://v1.training-support.net/selenium/simple-form

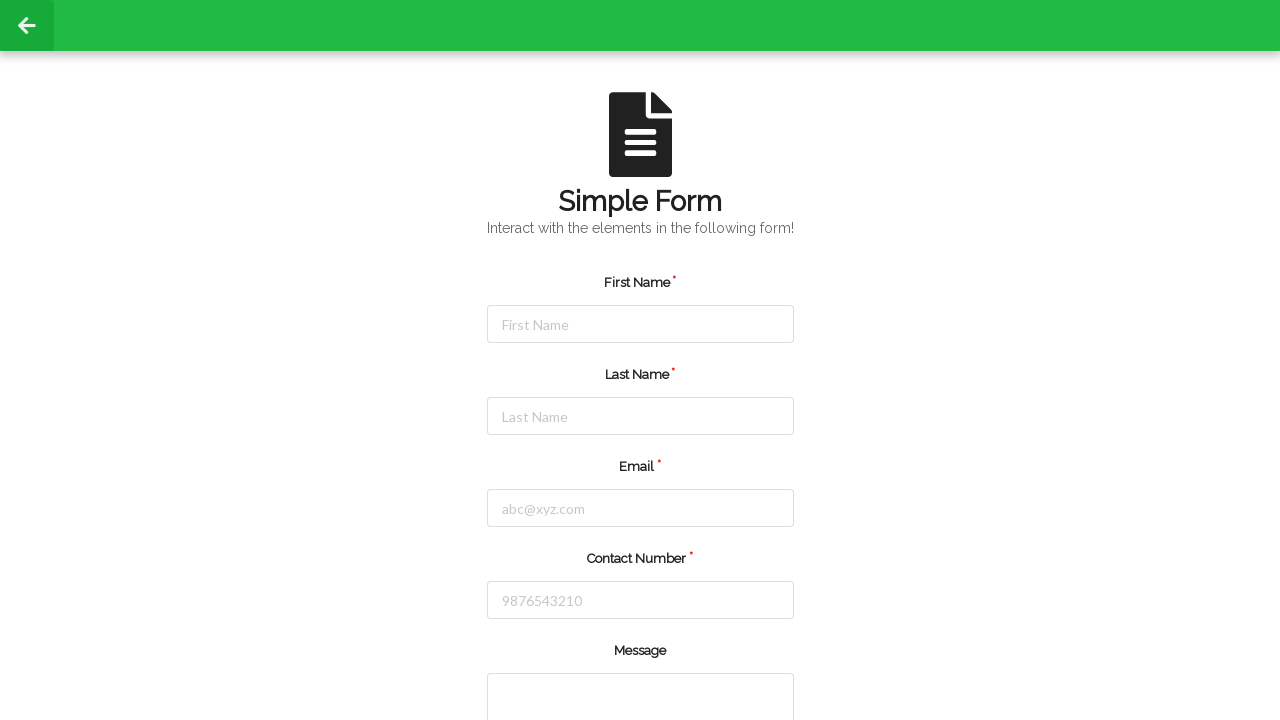

Filled first name field with 'Kanishk' on //input[@placeholder='First Name']
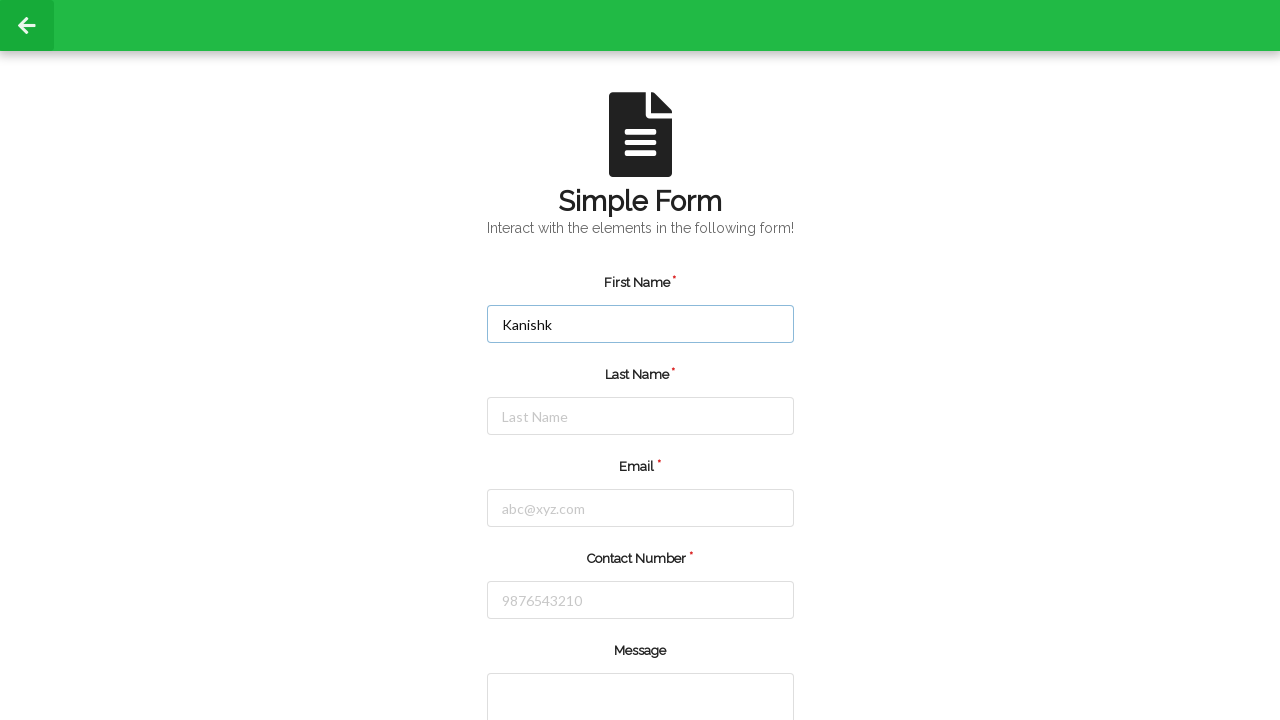

Filled last name field with 'Chaddha' on //input[@placeholder='Last Name']
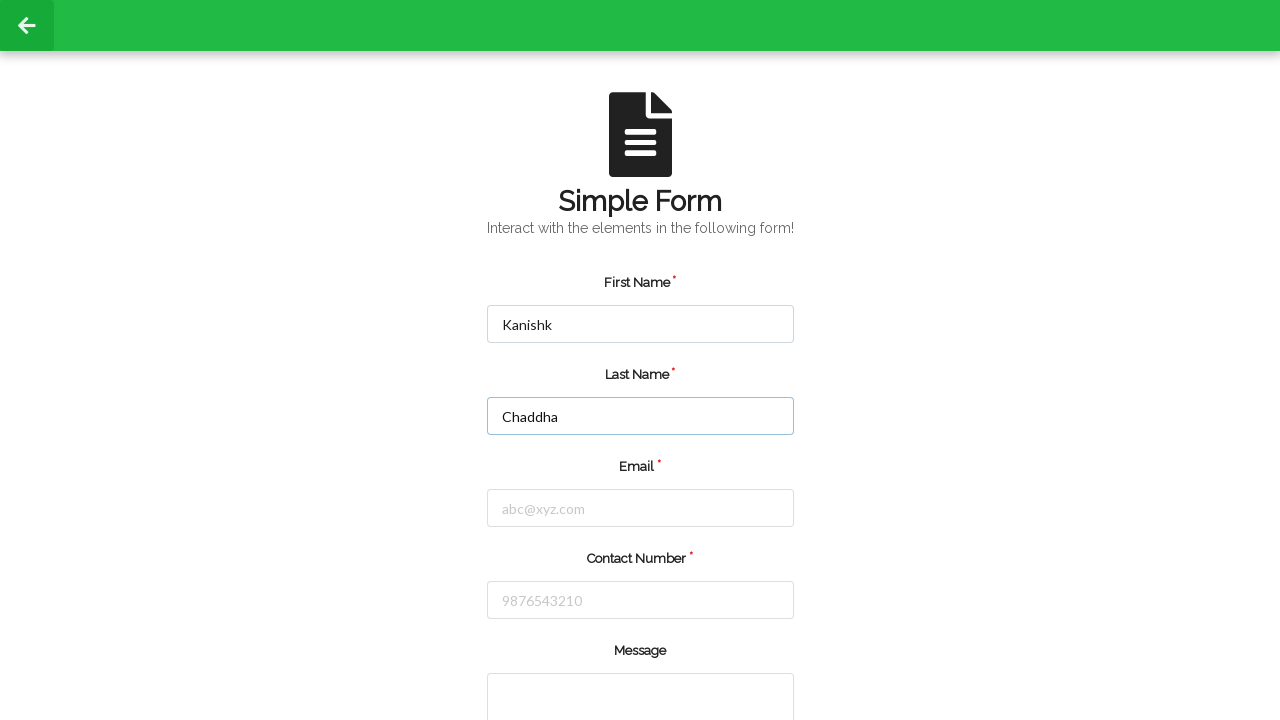

Filled email field with 'kanishchaddha1999@gmail.com' on #email
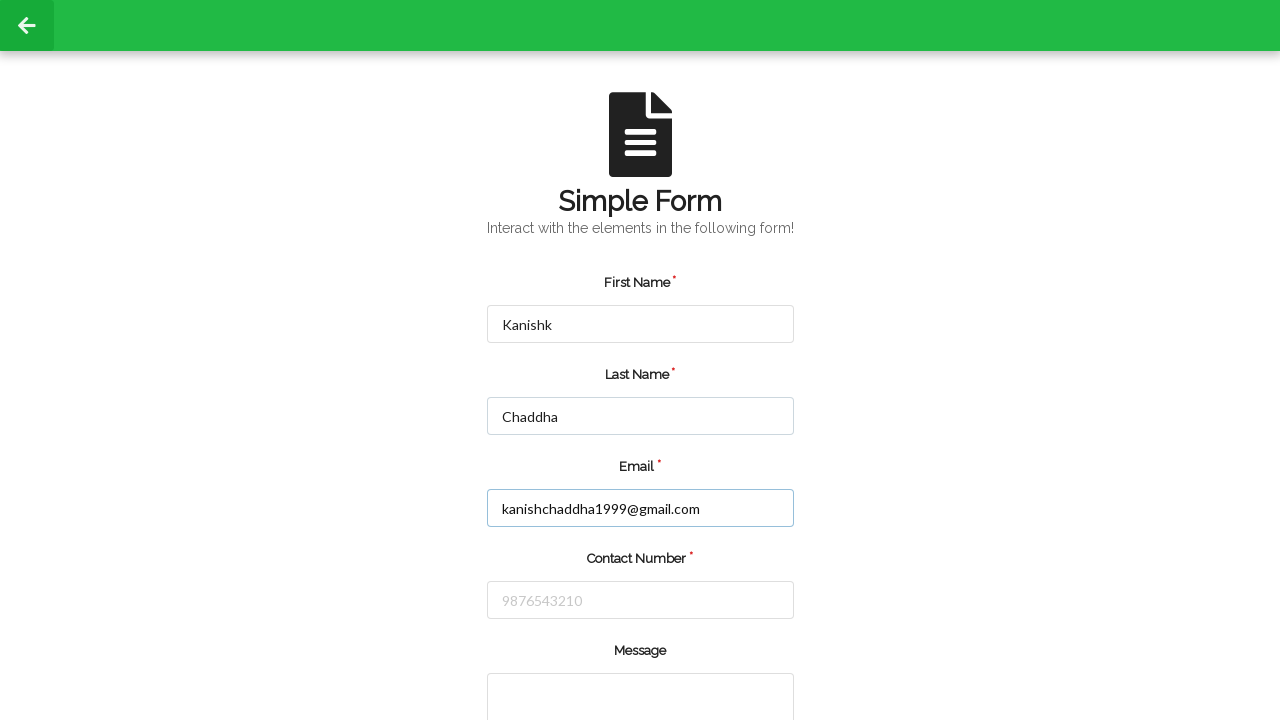

Filled contact number field with '8800796291' on #number
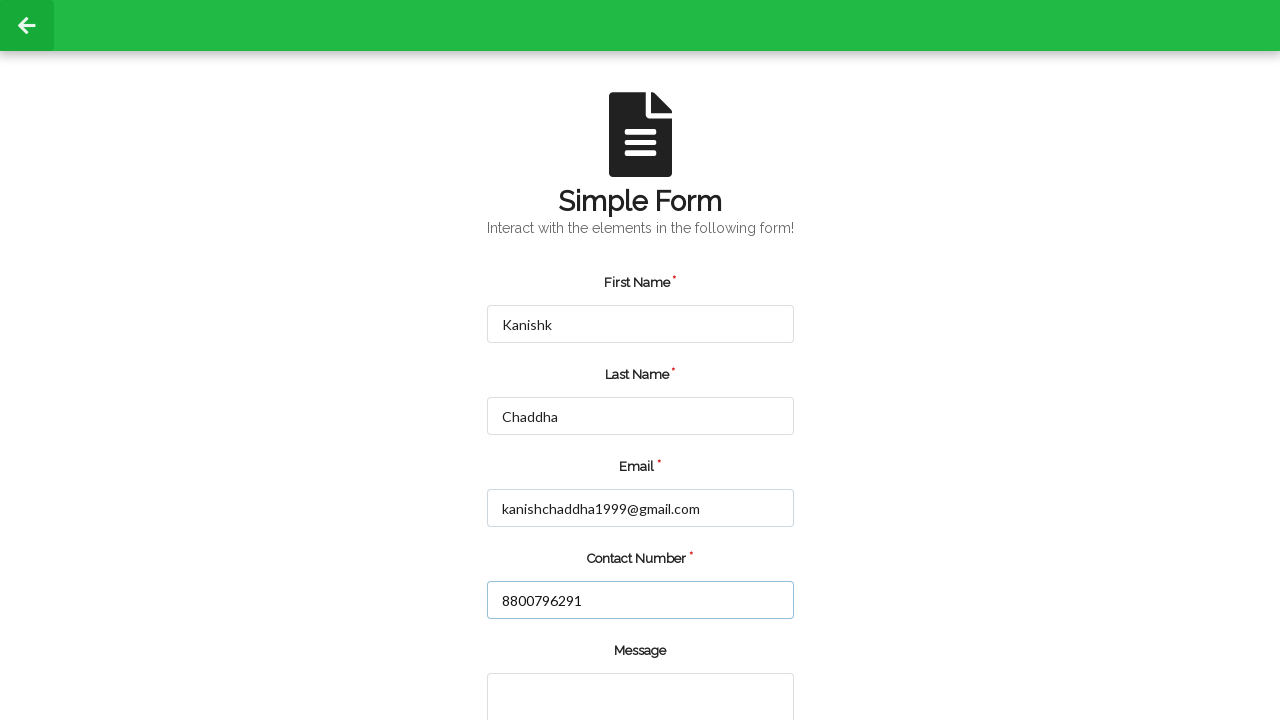

Set up dialog listener to accept alerts
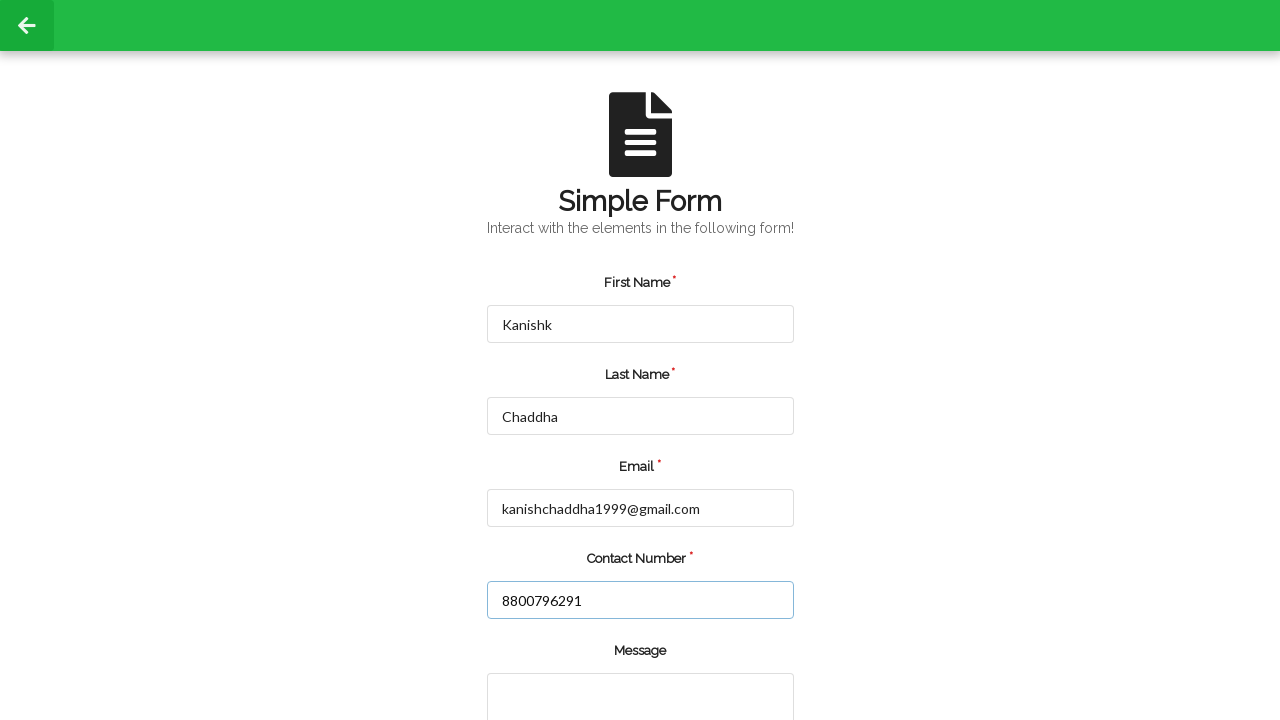

Clicked submit button to submit the form at (558, 660) on xpath=//input[@type='submit']
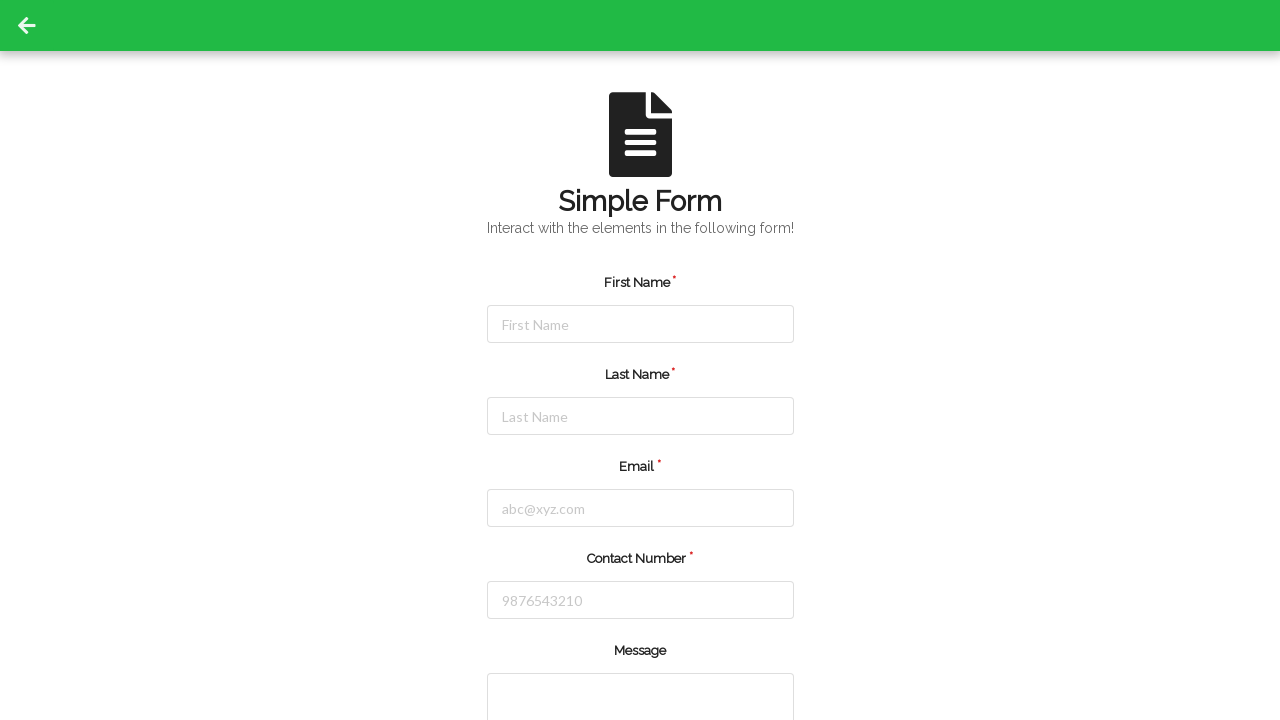

Waited 1000ms for success alert to be triggered
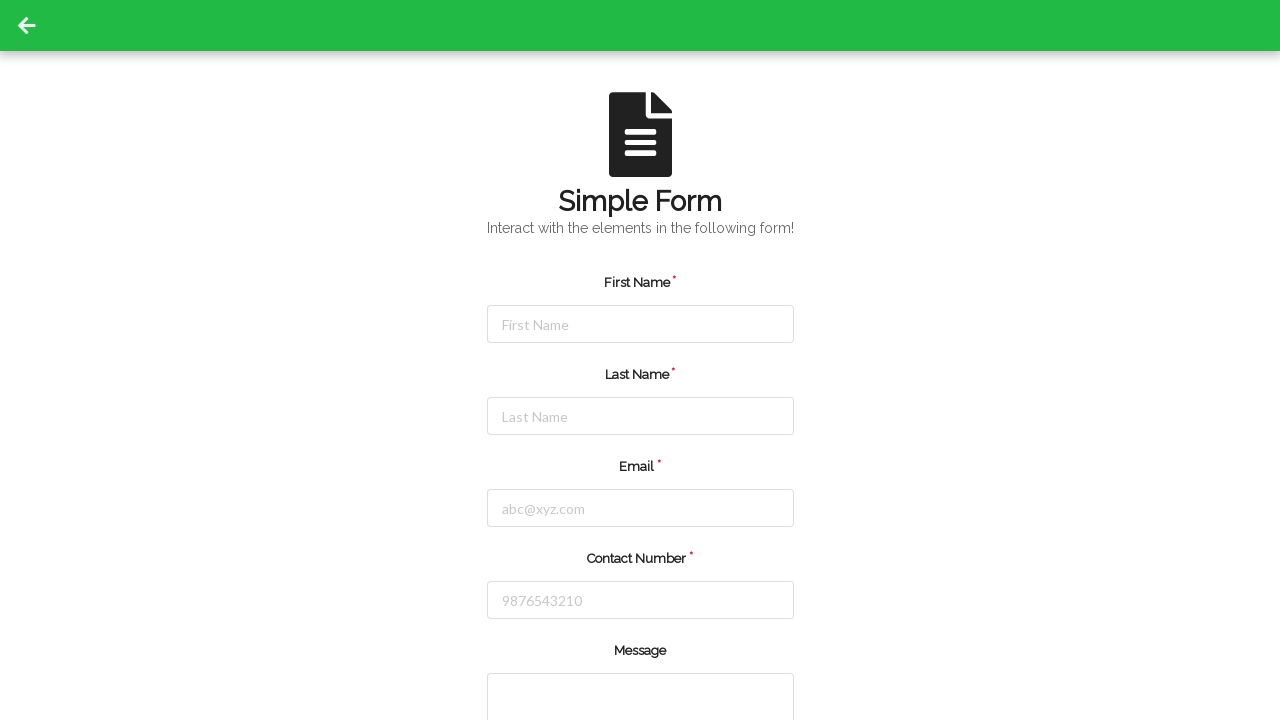

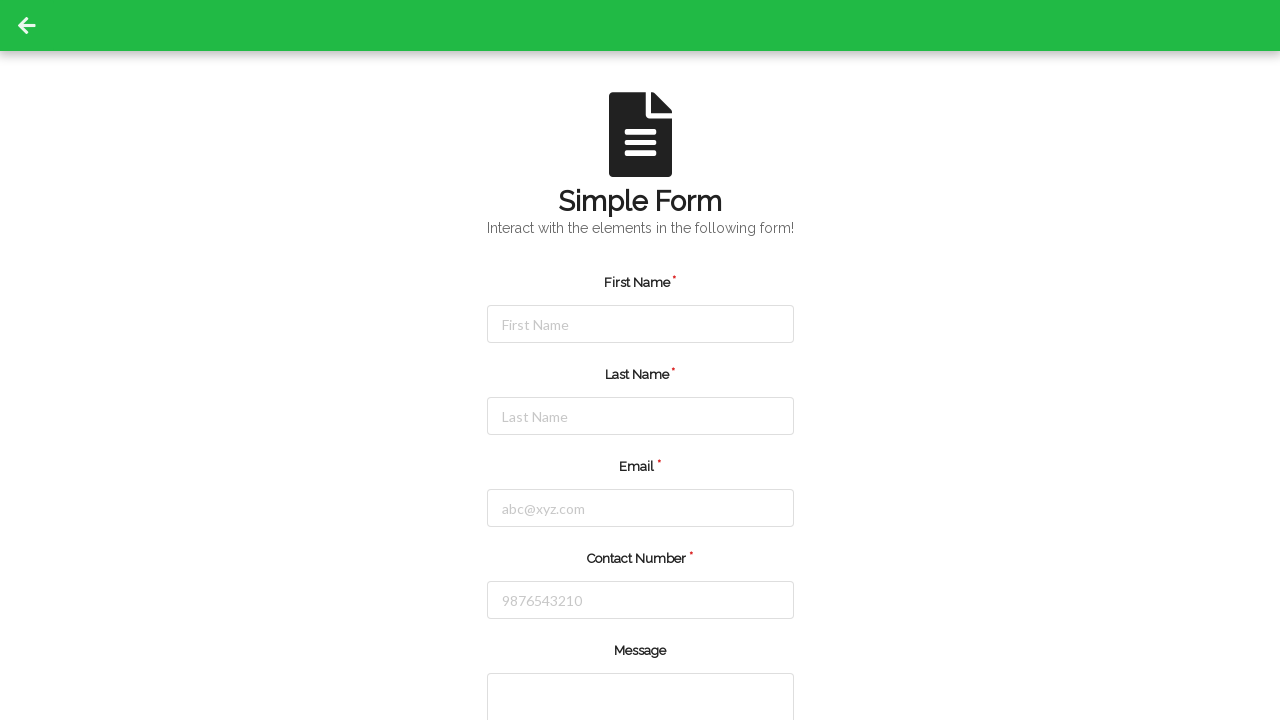